Tests various types of alerts including simple alert, confirmation alert, prompt alert, and sweet alert (non-modal) by interacting with each and handling them appropriately

Starting URL: https://www.leafground.com/alert.xhtml

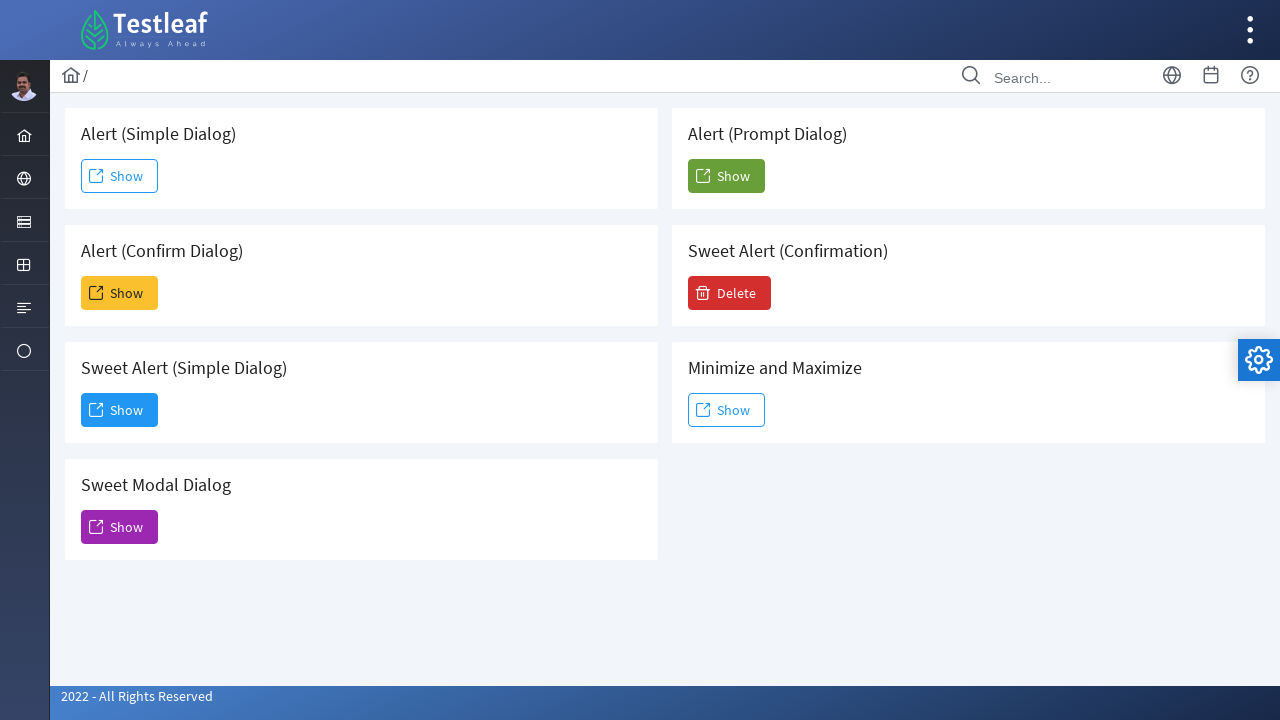

Clicked Show button to trigger simple alert at (120, 176) on xpath=//span[text()='Show']
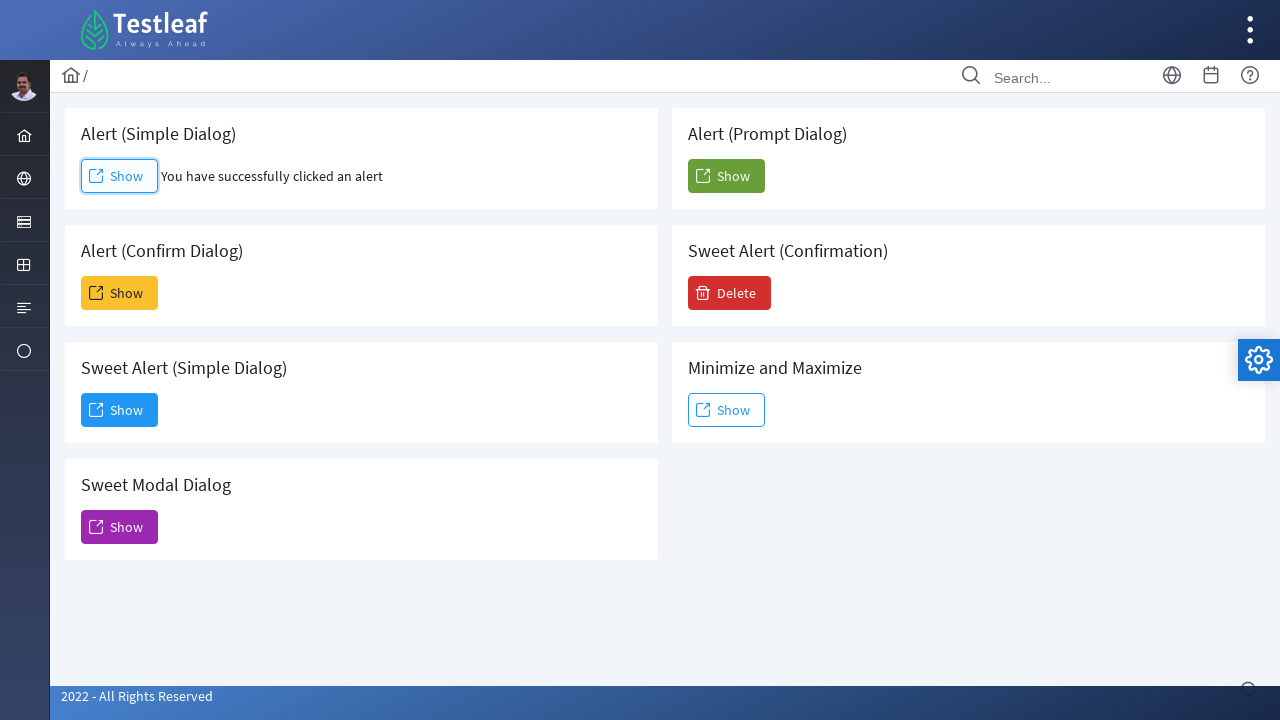

Set up dialog handler to accept simple alert
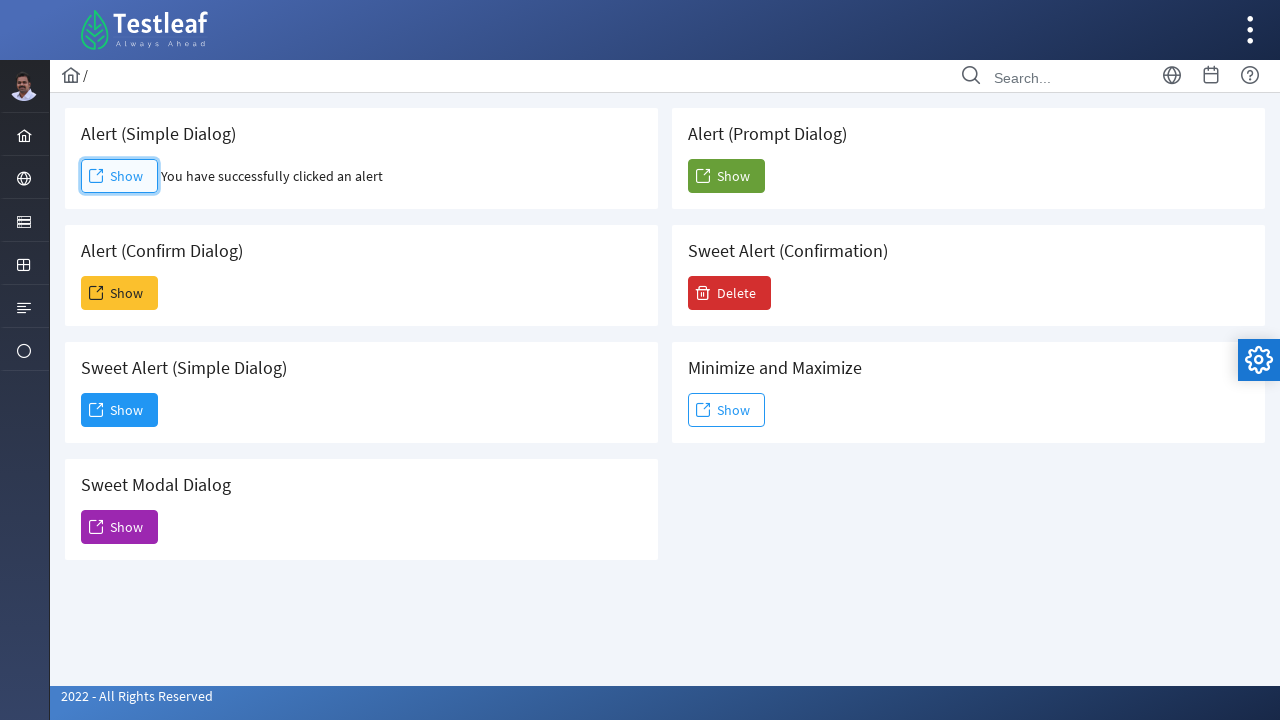

Clicked Show button to trigger confirmation alert at (120, 293) on xpath=(//span[text()='Show'])[2]
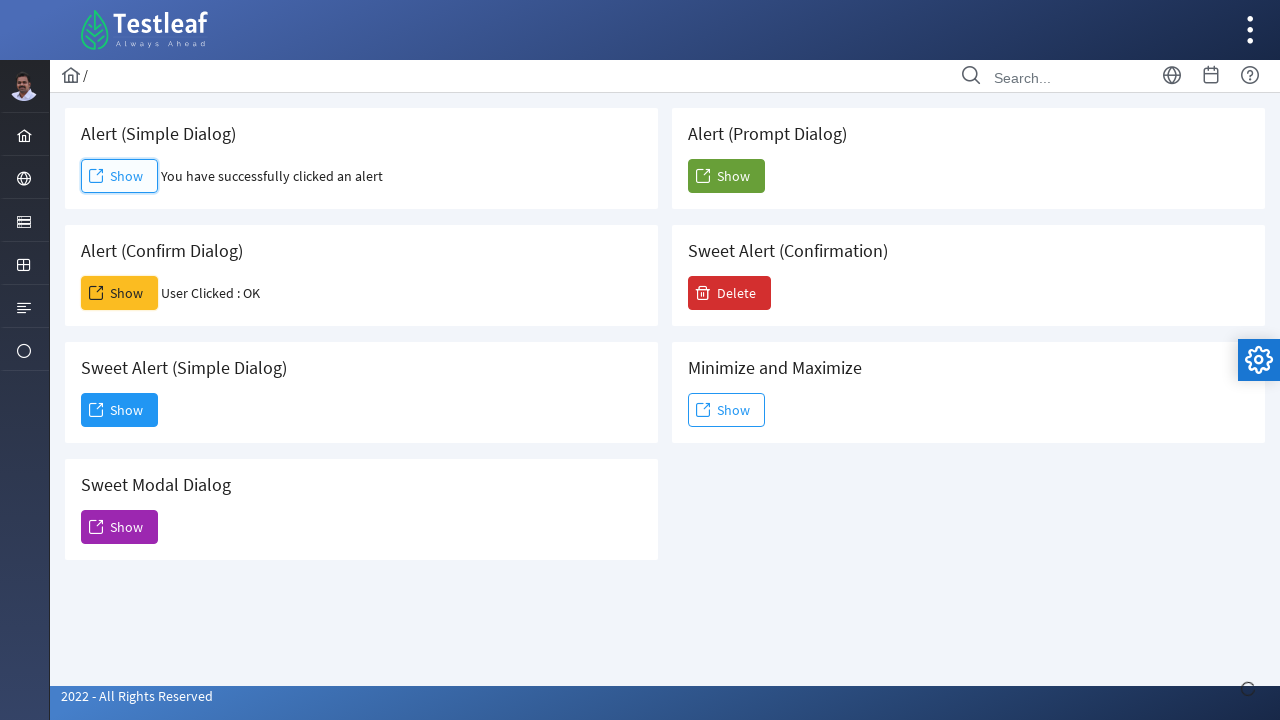

Set up dialog handler to dismiss confirmation alert
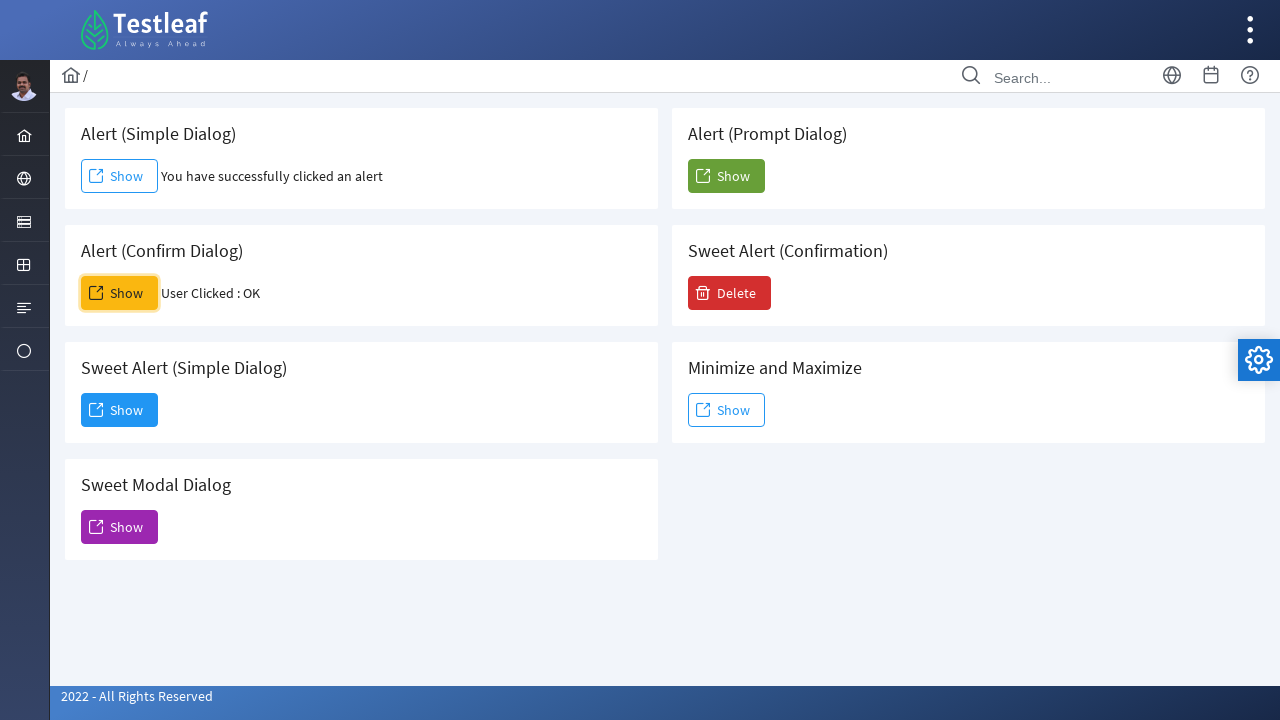

Clicked Show button to trigger prompt alert at (726, 176) on xpath=//h5[text()=' Alert (Prompt Dialog)']/following::span[text()='Show']
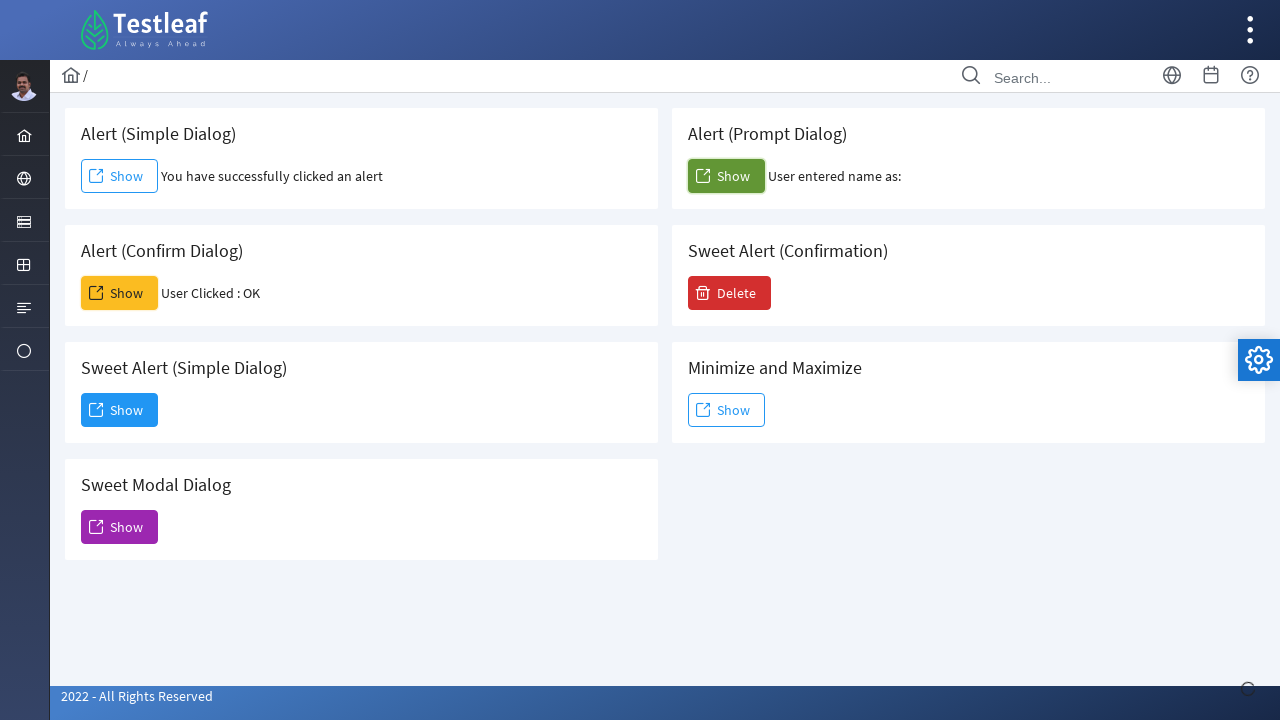

Set up dialog handler to enter 'Gokul' and accept prompt alert
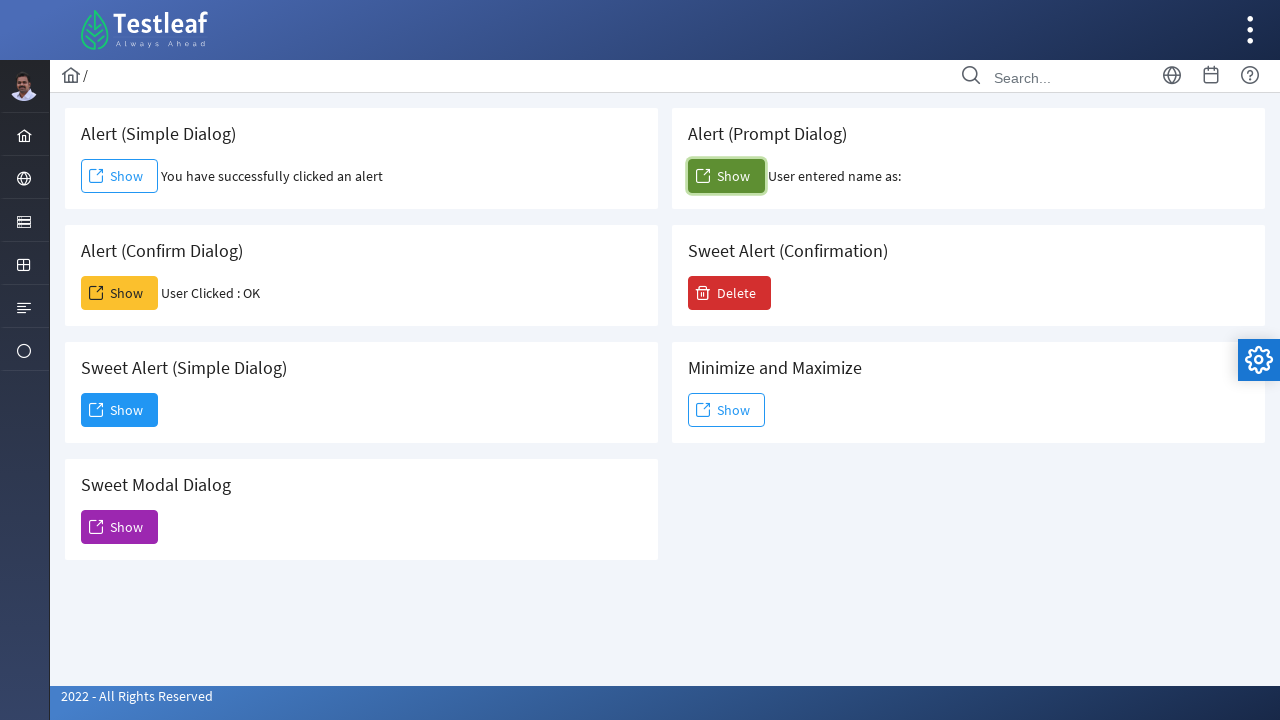

Clicked Delete button to trigger sweet alert at (730, 293) on xpath=//span[text()='Delete']
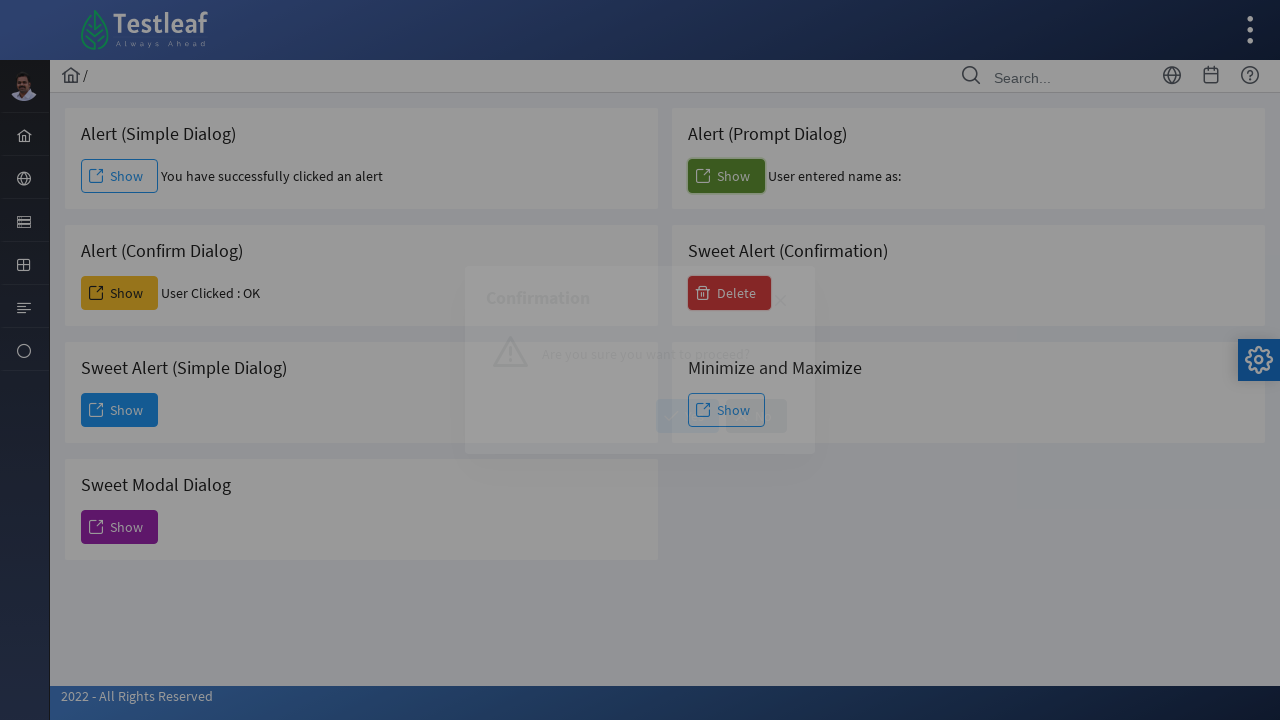

Sweet alert message appeared and loaded
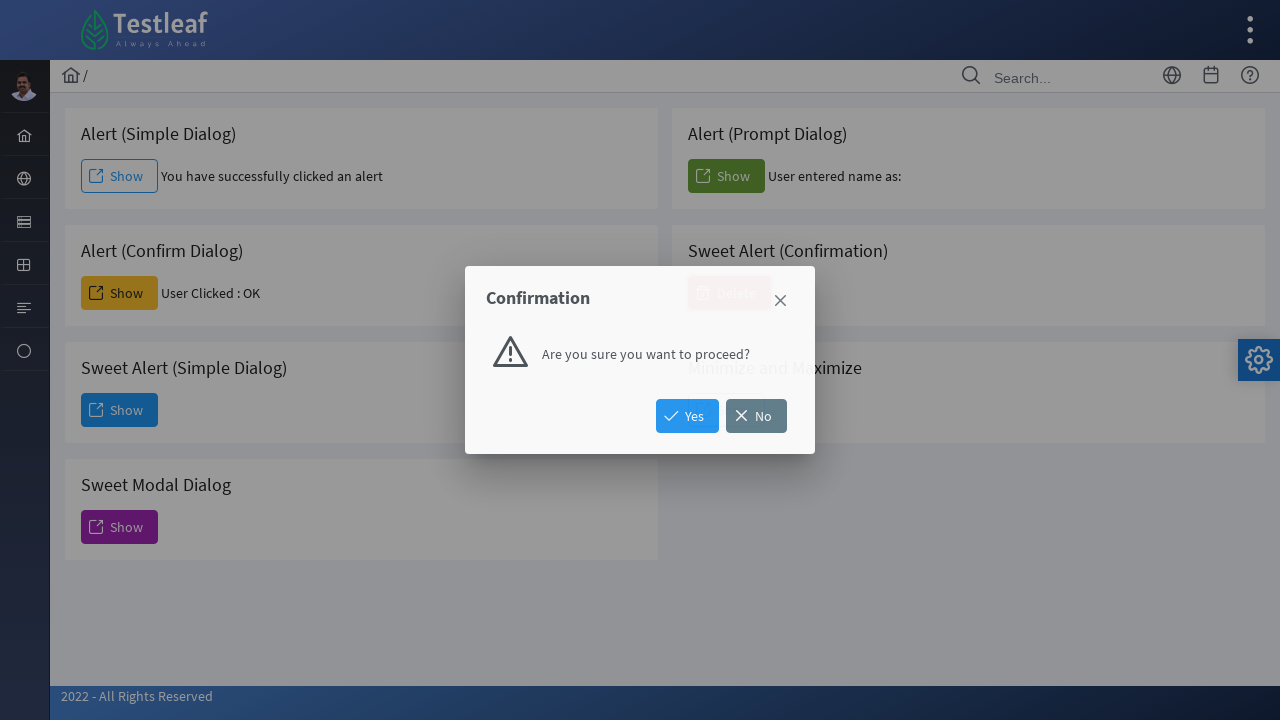

Clicked No button to dismiss sweet alert at (756, 416) on xpath=//span[text()='No']
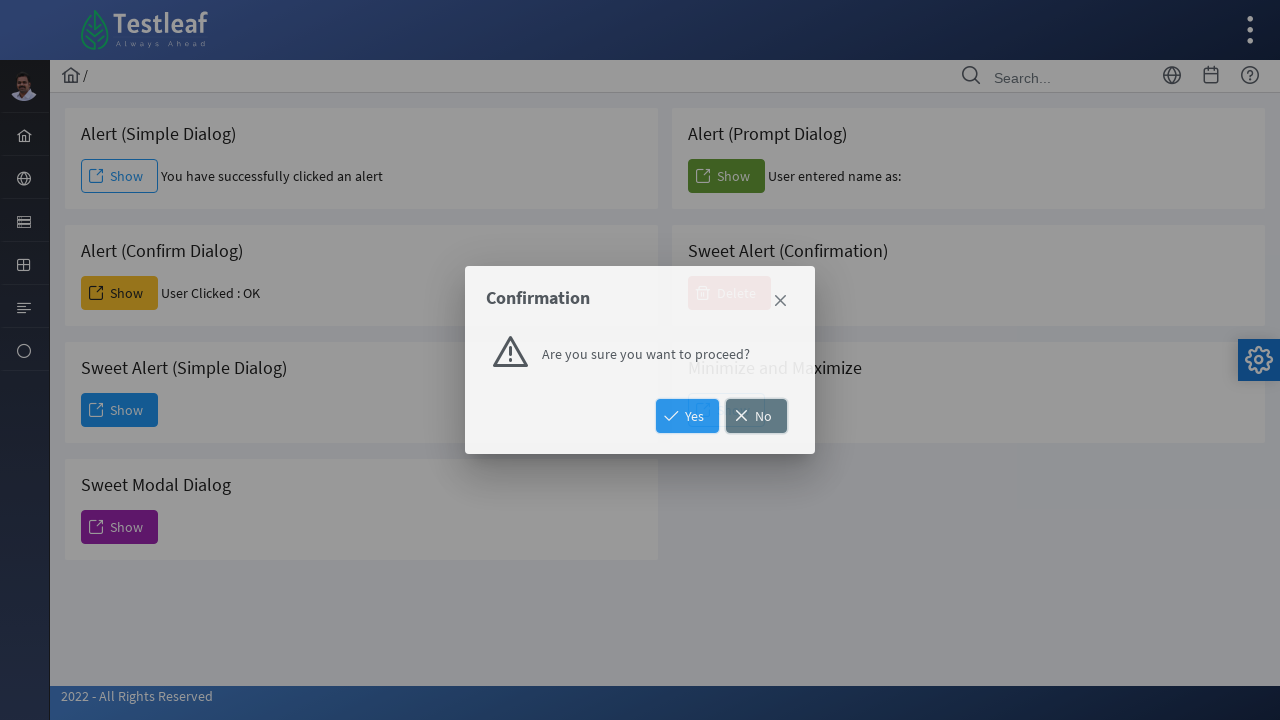

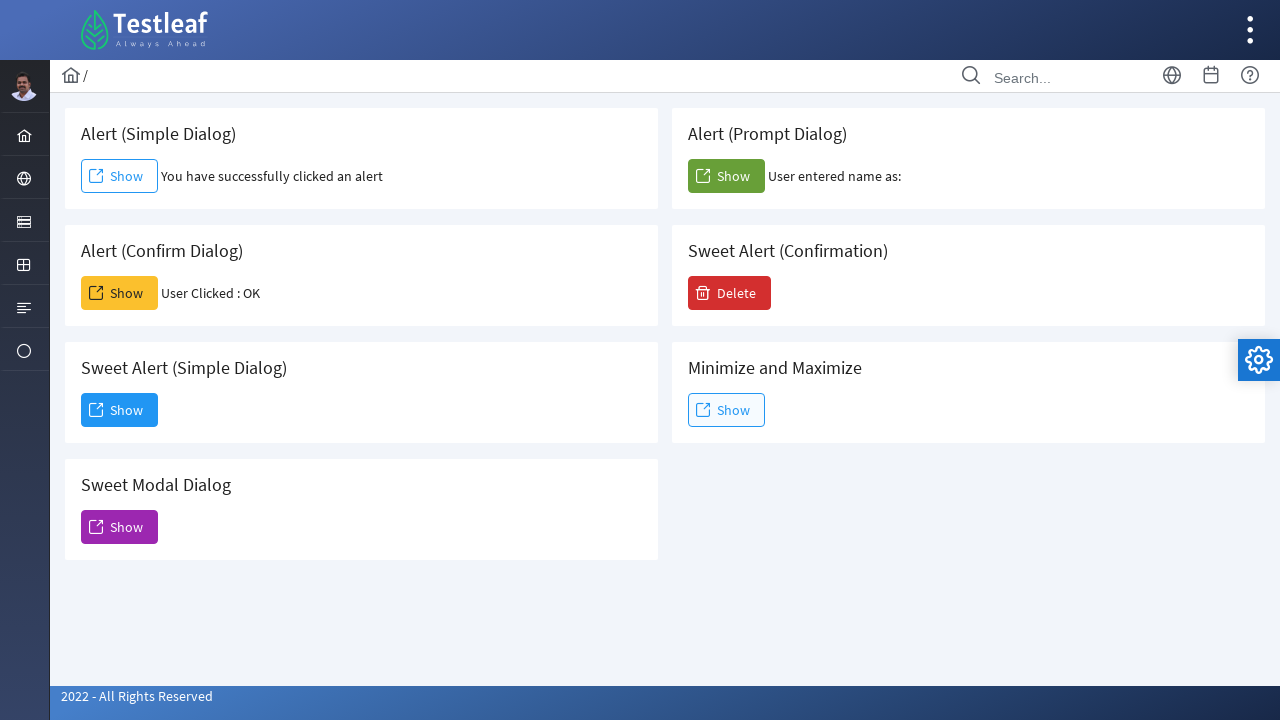